Tests checkbox functionality by clicking on a checkbox element on a practice automation page

Starting URL: https://rahulshettyacademy.com/AutomationPractice/

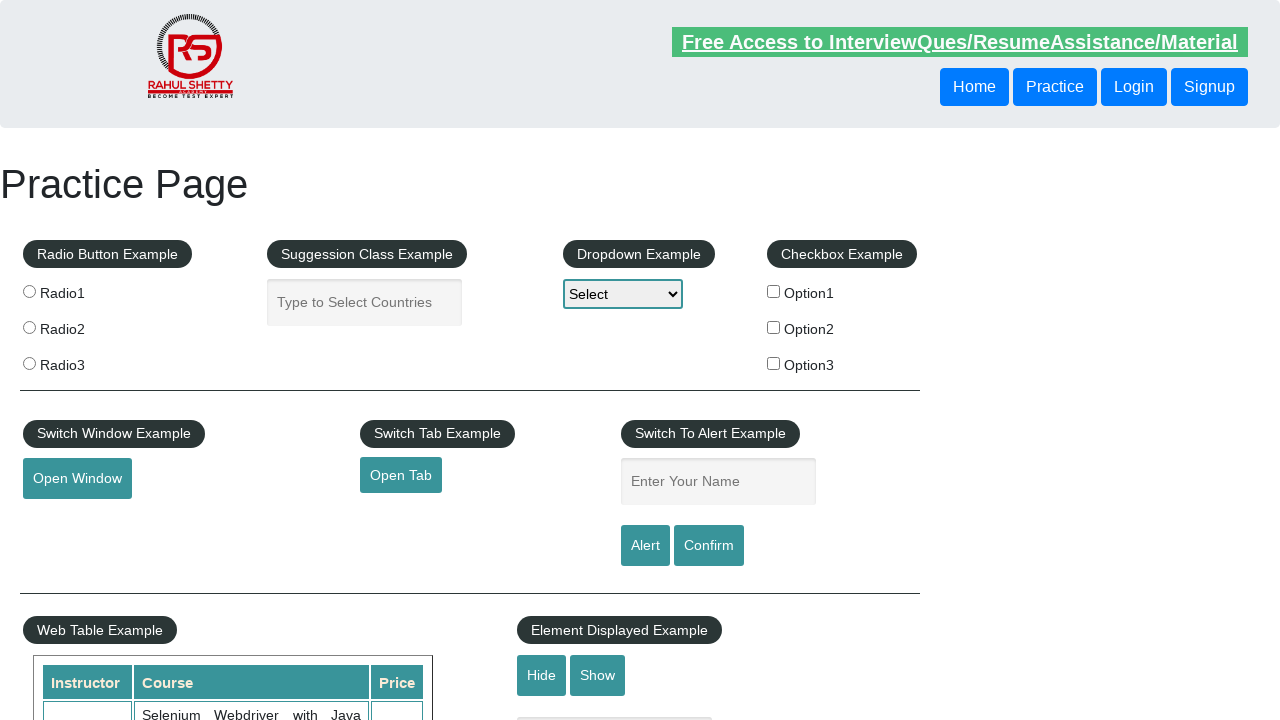

Clicked checkbox element with id 'checkBoxOption1' at (774, 291) on input#checkBoxOption1
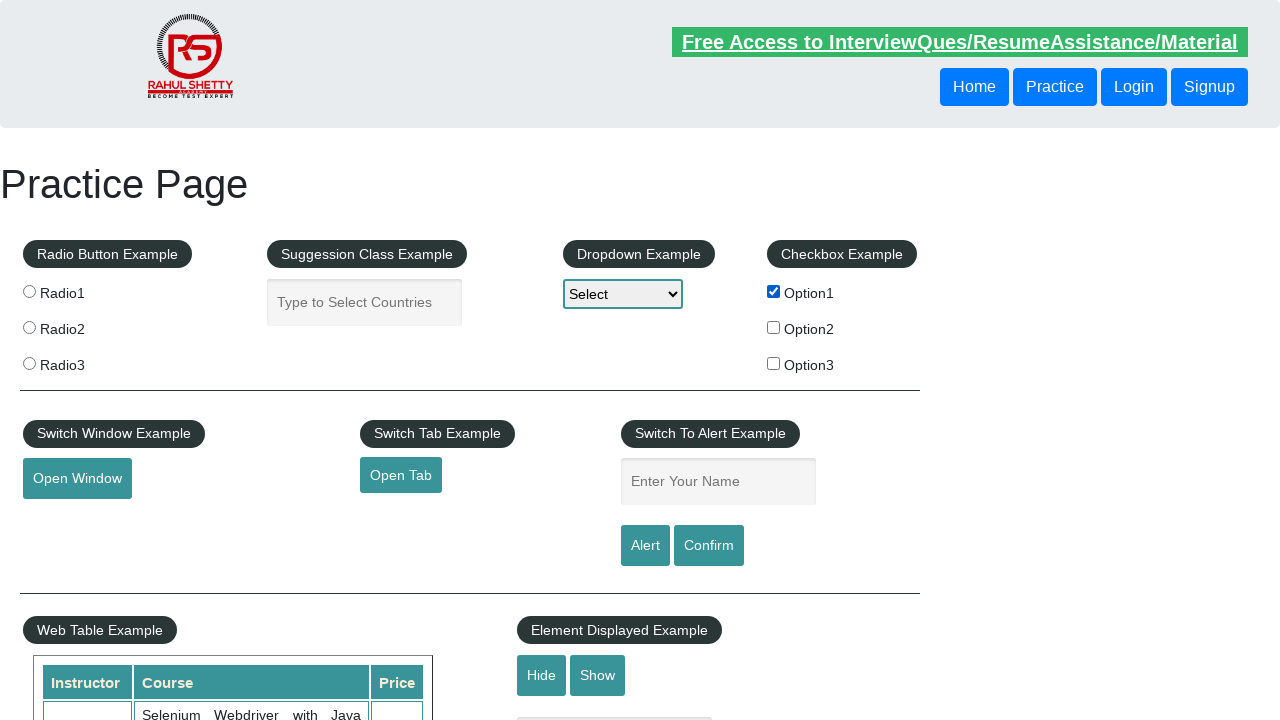

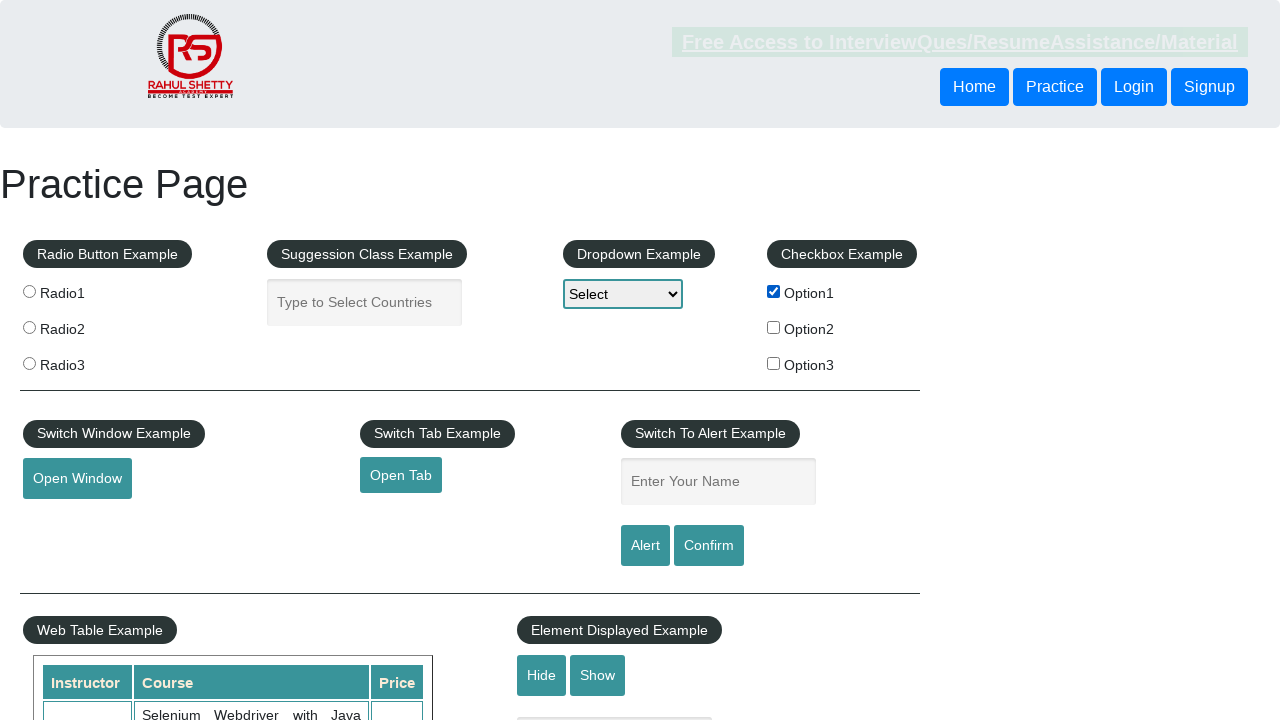